Tests a form submission flow that retrieves a value from an image element's attribute, calculates a result using a mathematical formula, fills in the answer, checks a checkbox, selects a radio button, and submits the form.

Starting URL: http://suninjuly.github.io/get_attribute.html

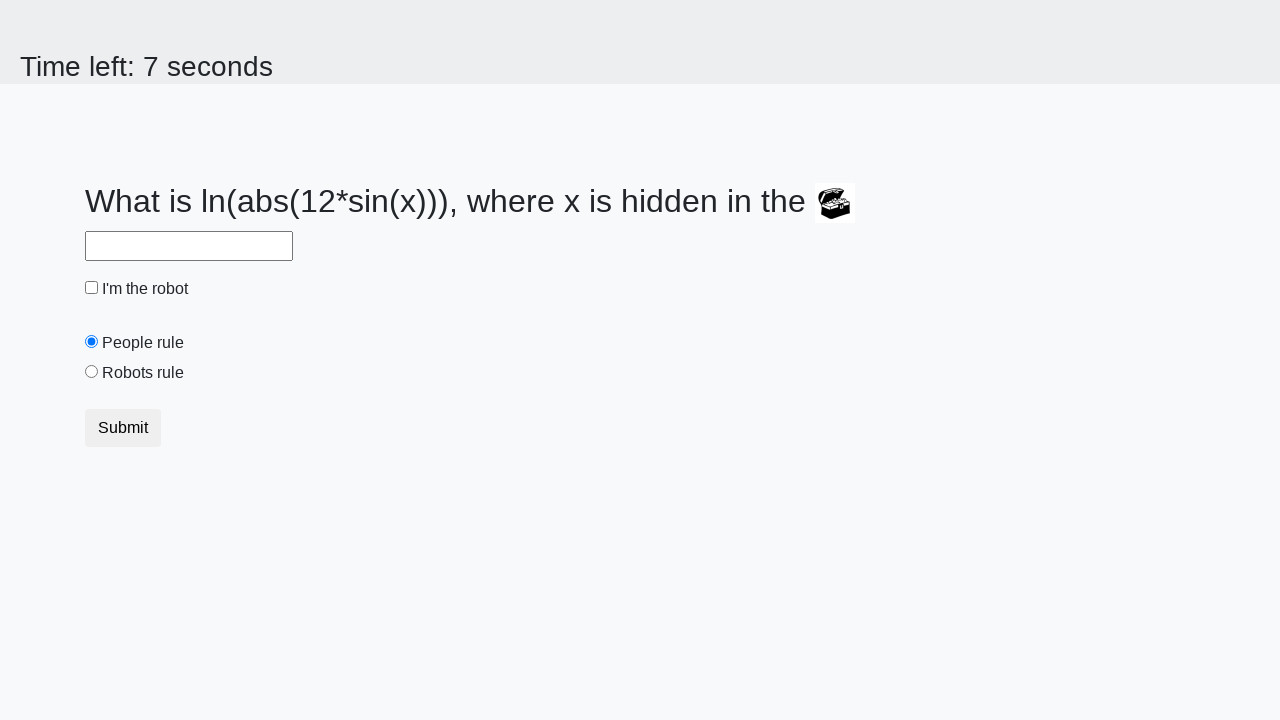

Retrieved 'valuex' attribute from treasure image element
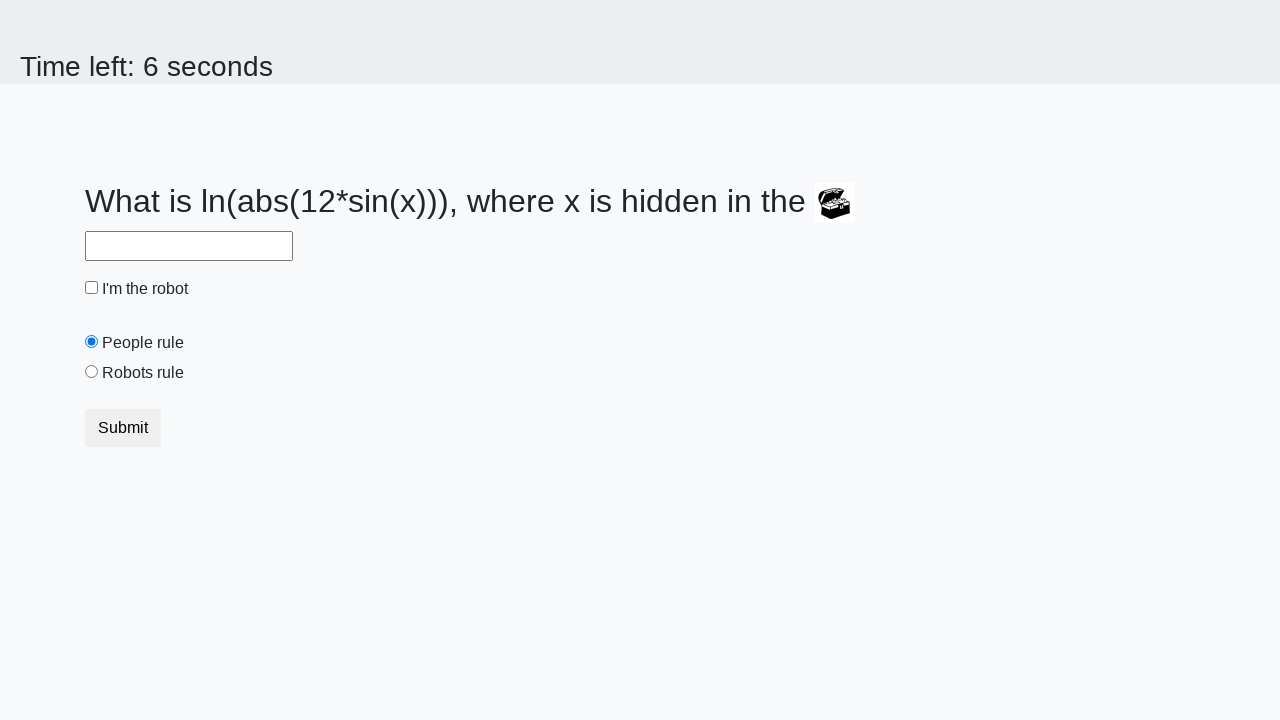

Calculated answer using mathematical formula: log(abs(12*sin(x)))
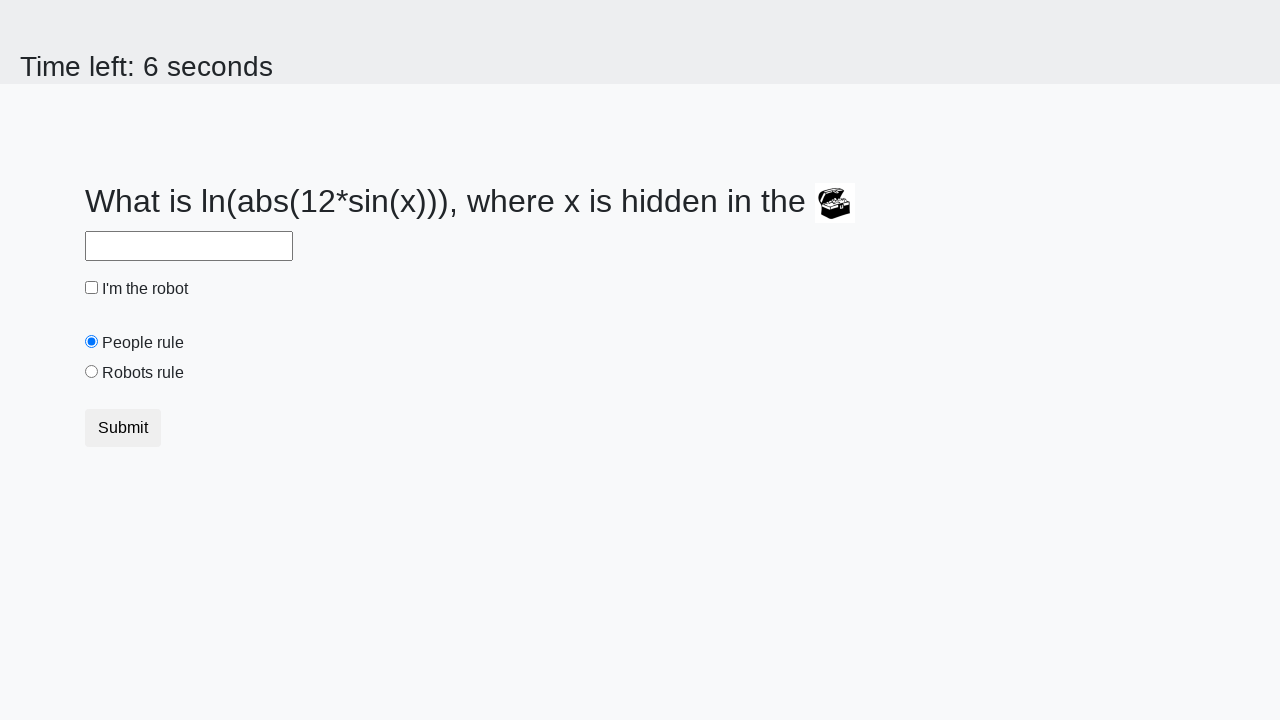

Filled answer field with calculated value: 2.3815601063474015 on #answer
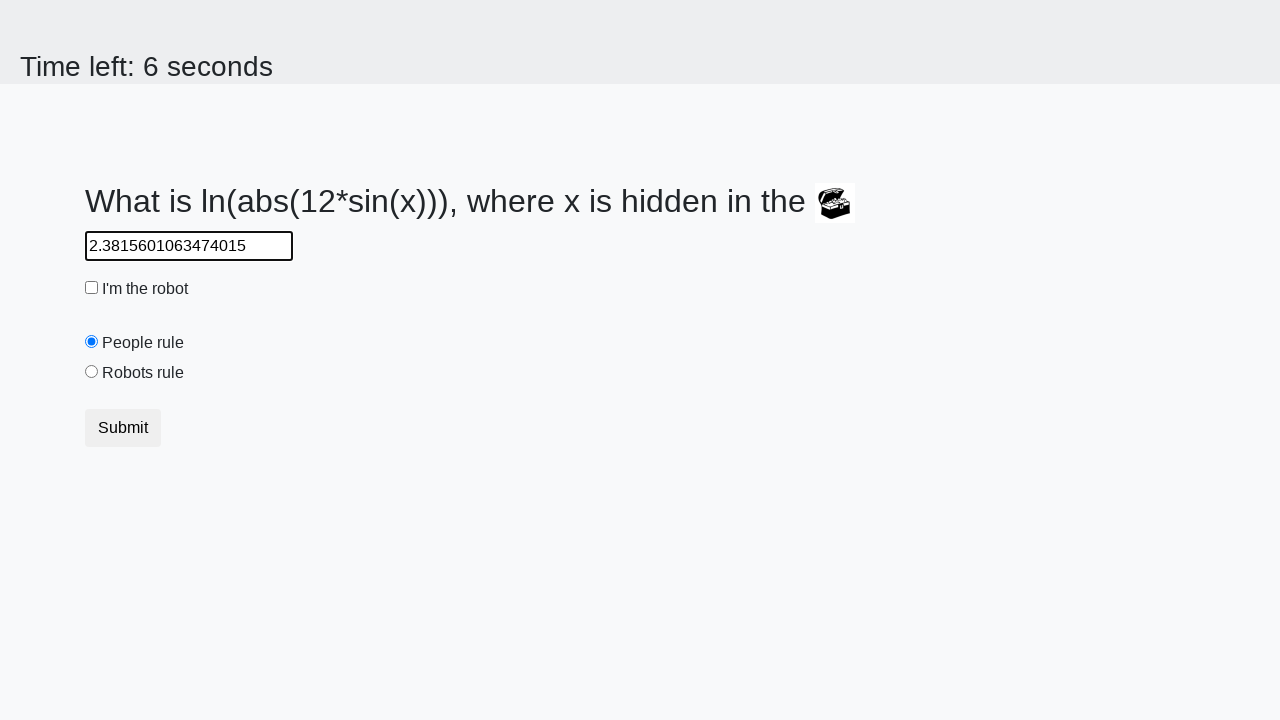

Clicked robot checkbox to enable it at (92, 288) on #robotCheckbox
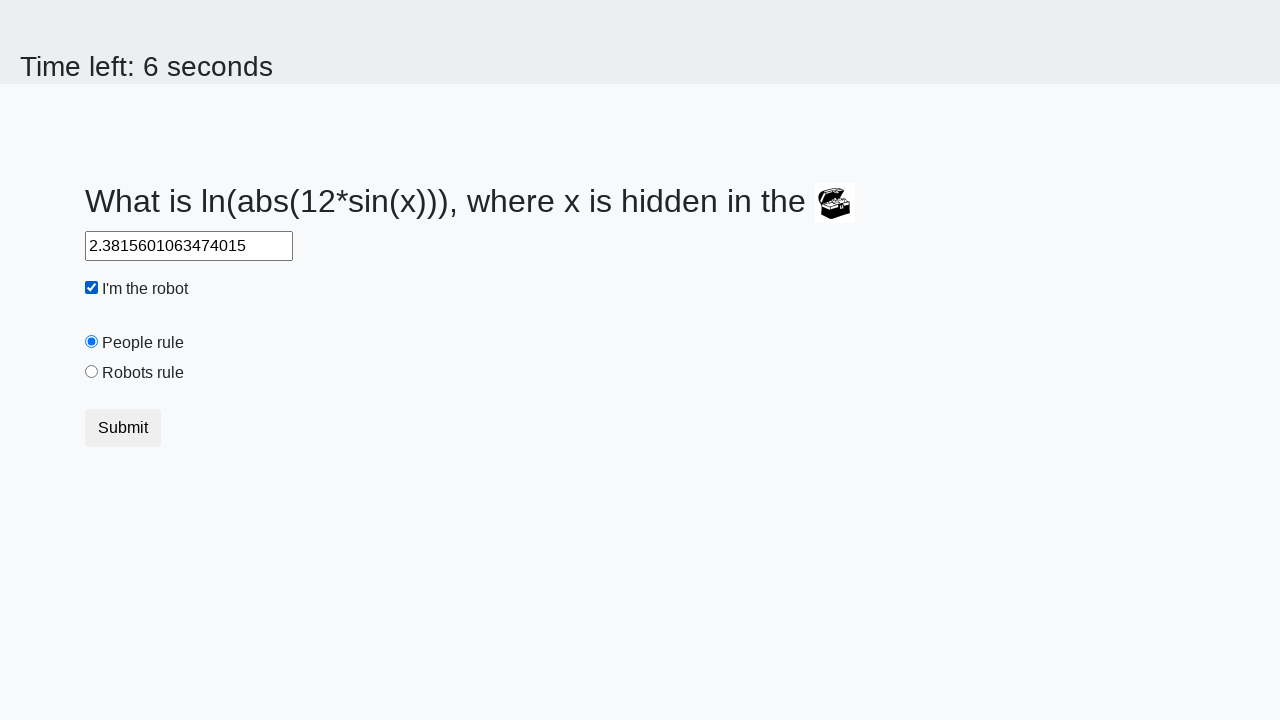

Selected 'robots rule' radio button at (92, 372) on #robotsRule
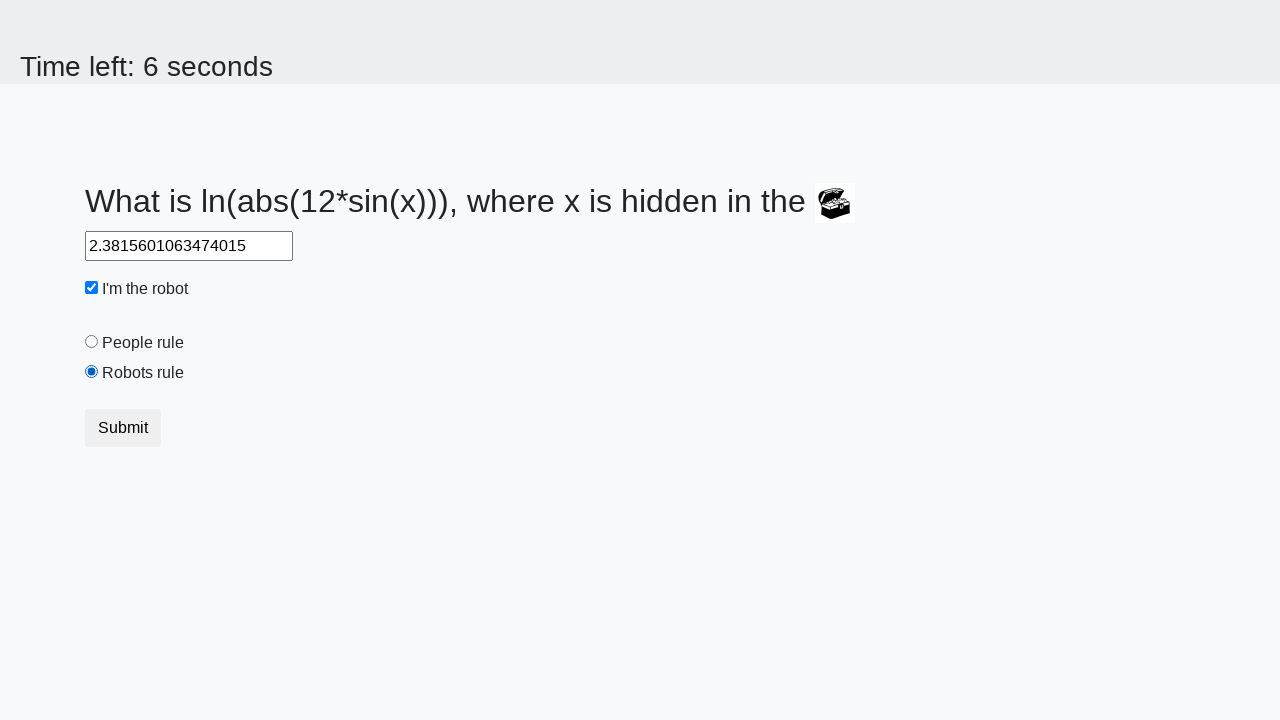

Clicked form submit button at (123, 428) on xpath=//button
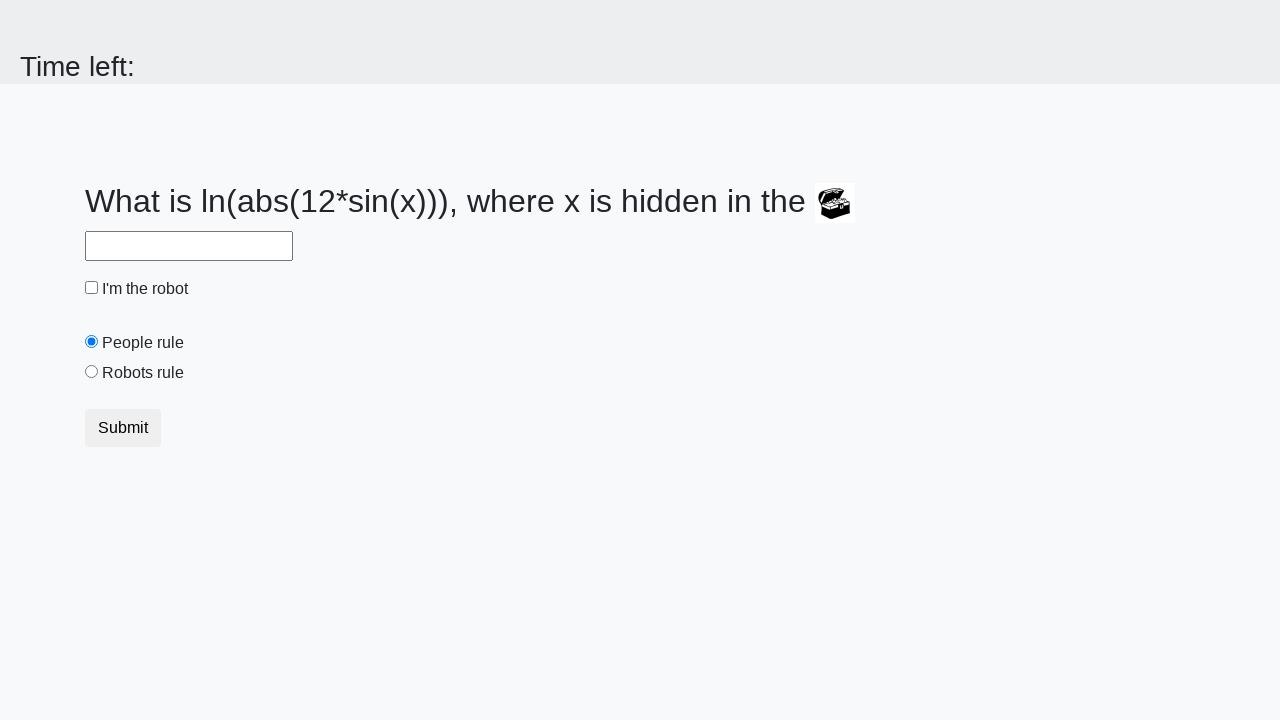

Waited 2 seconds for page to process form submission
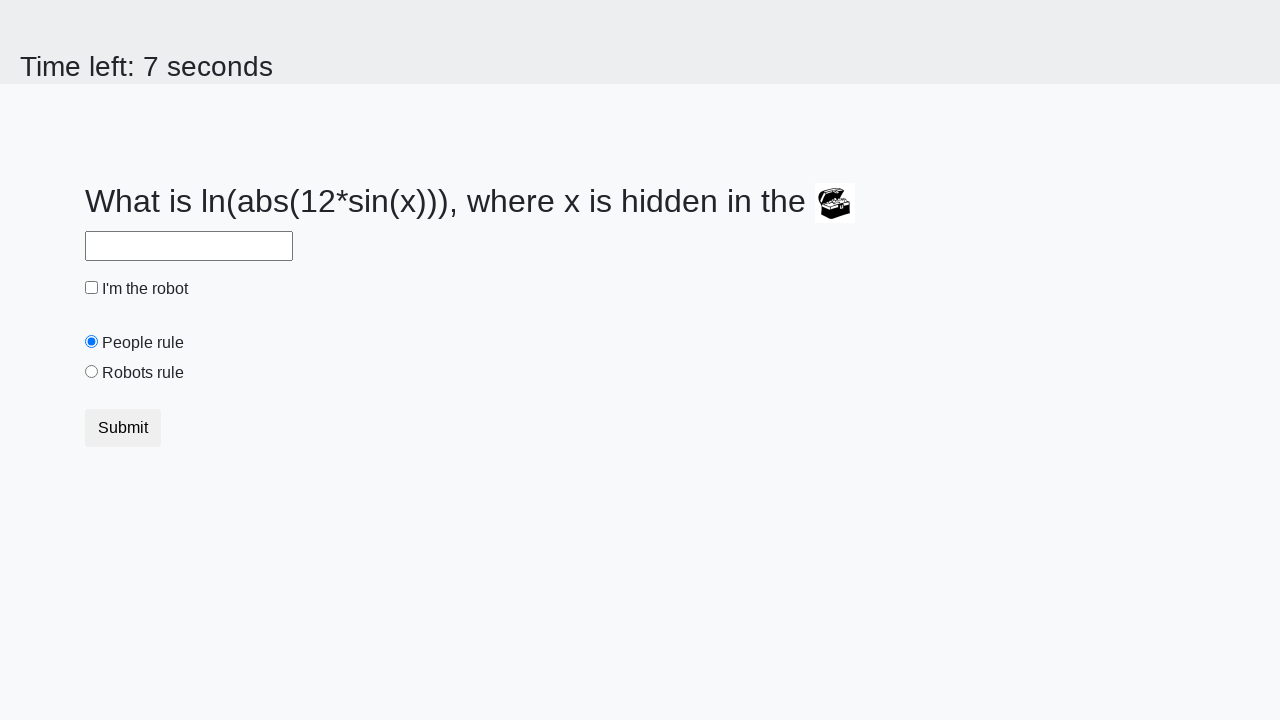

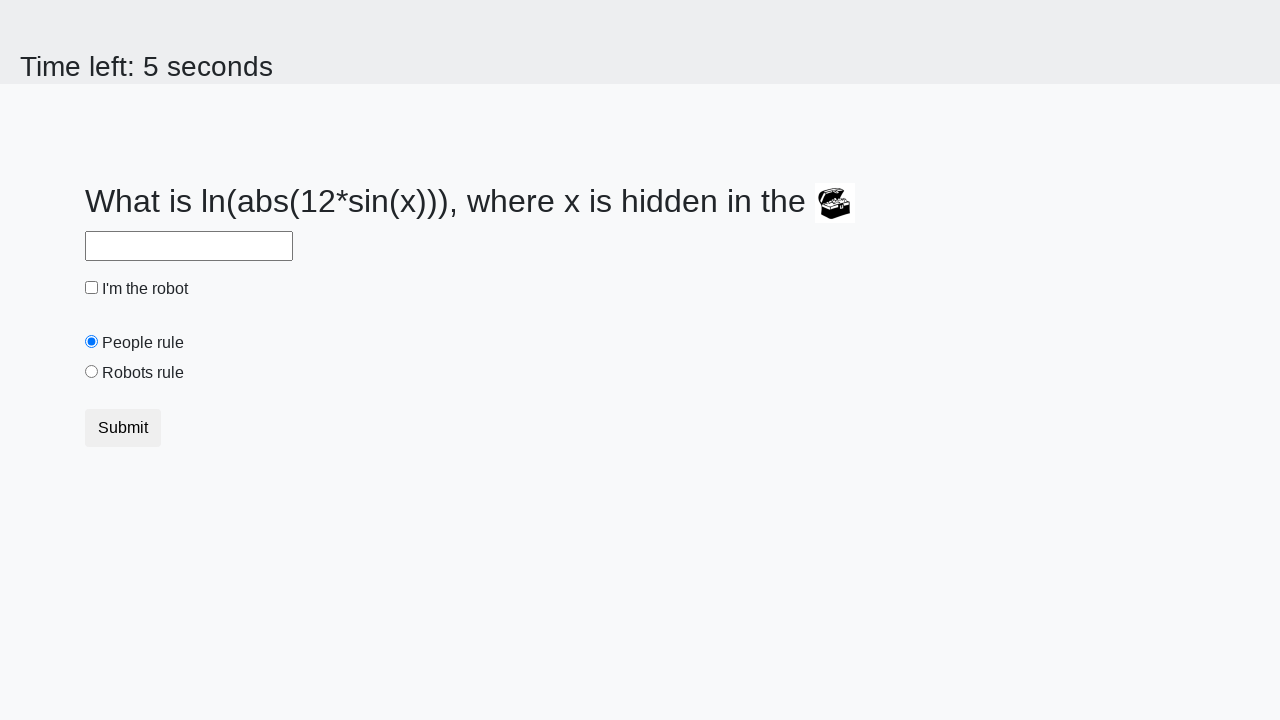